Tests MapQuest directions functionality by entering a starting address and destination address, then verifying that route information is displayed.

Starting URL: https://www.mapquest.com/

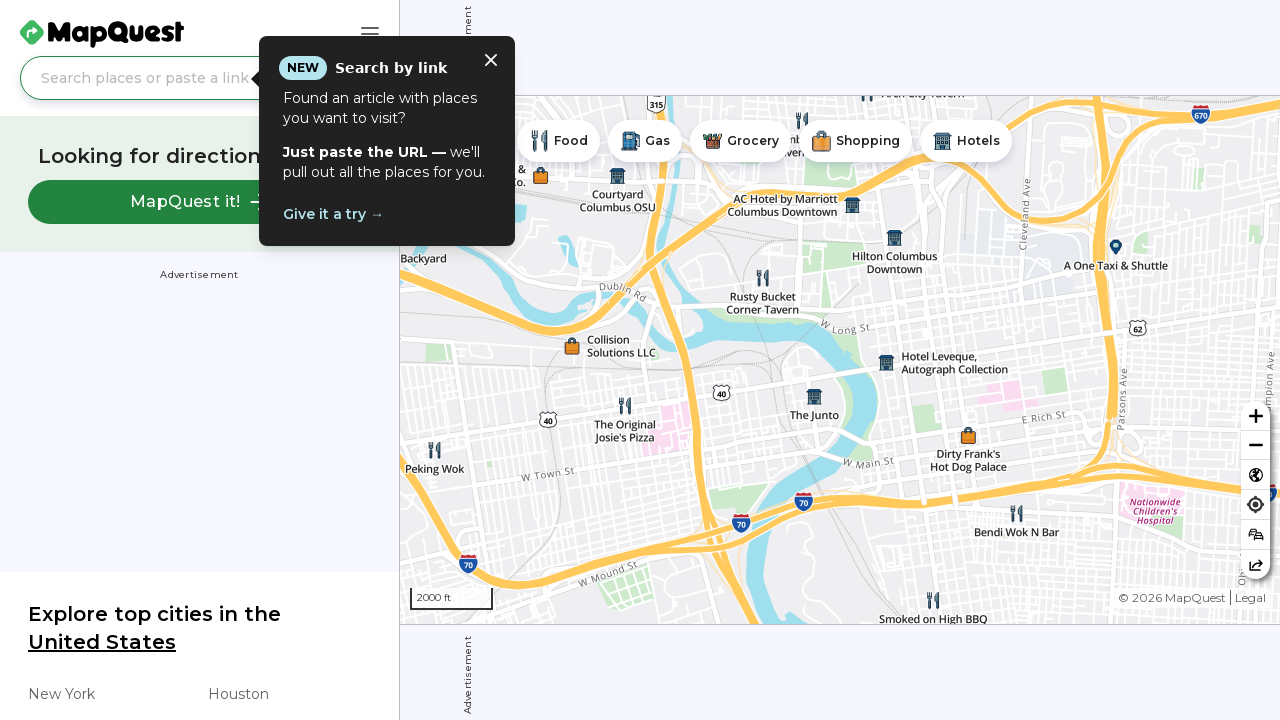

Waited for MapQuest page to load (networkidle)
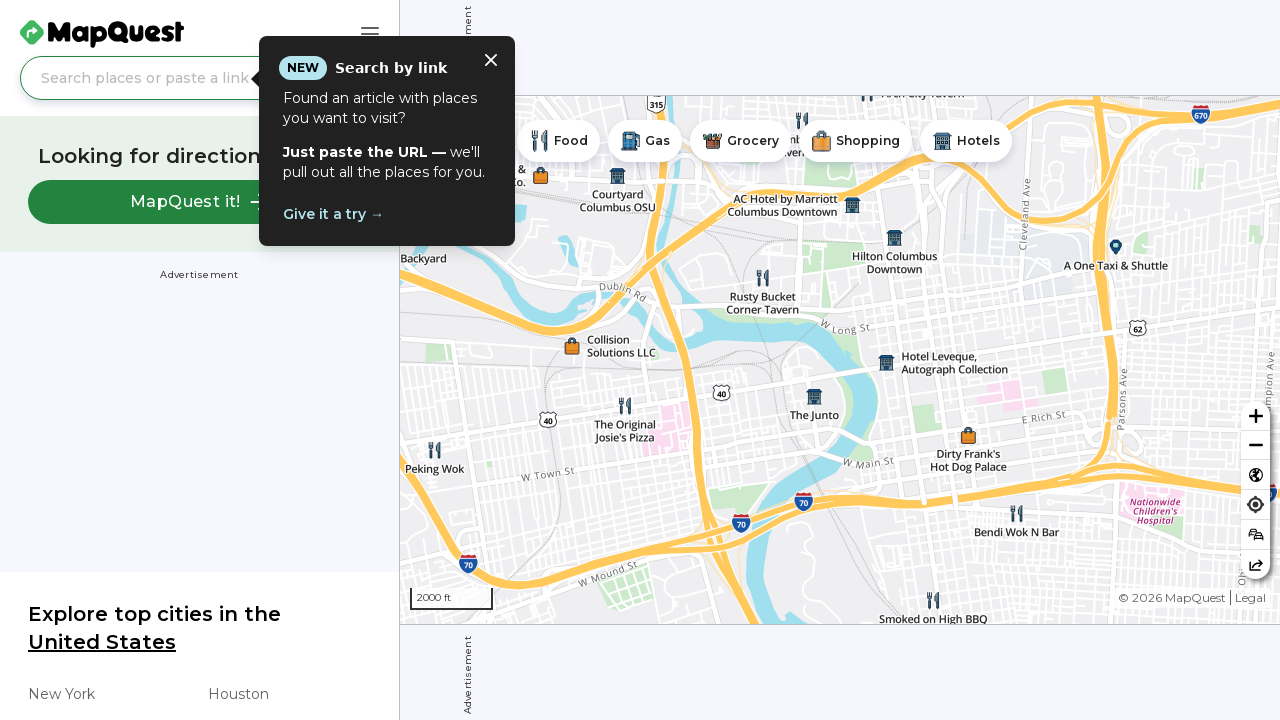

Clicked the directions button in rail content at (200, 202) on #rail-content button
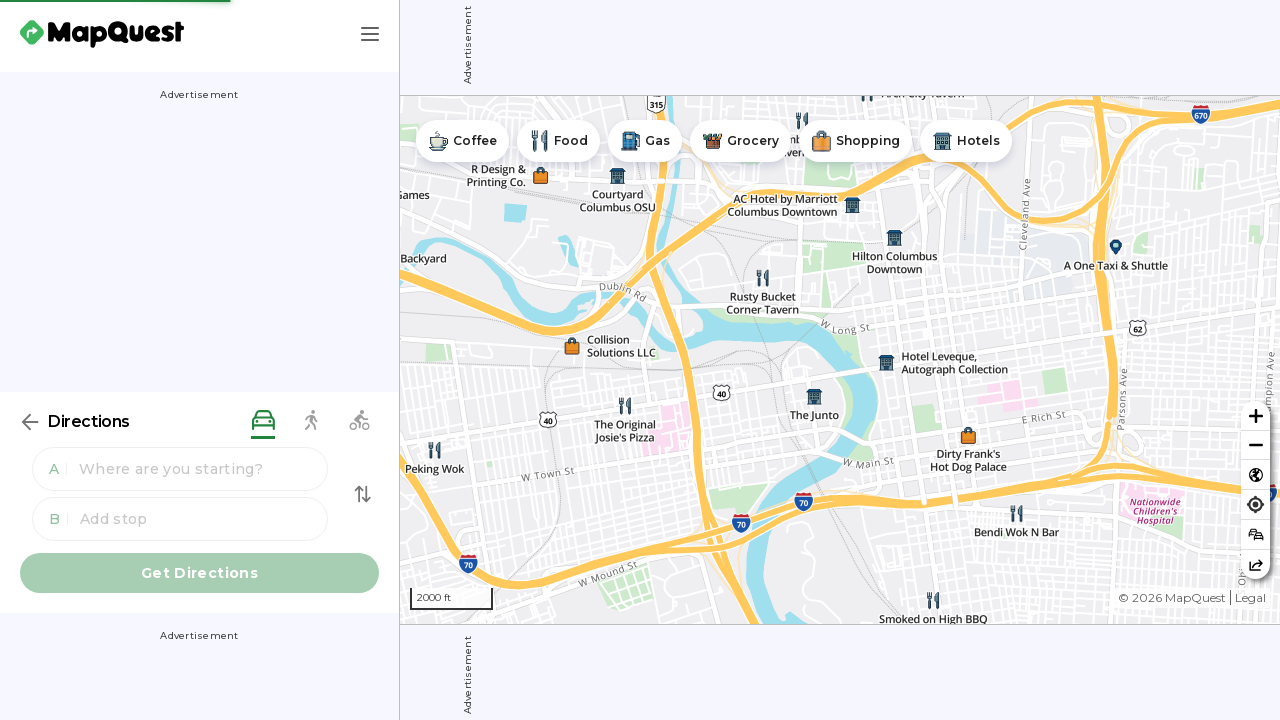

Starting address input field loaded
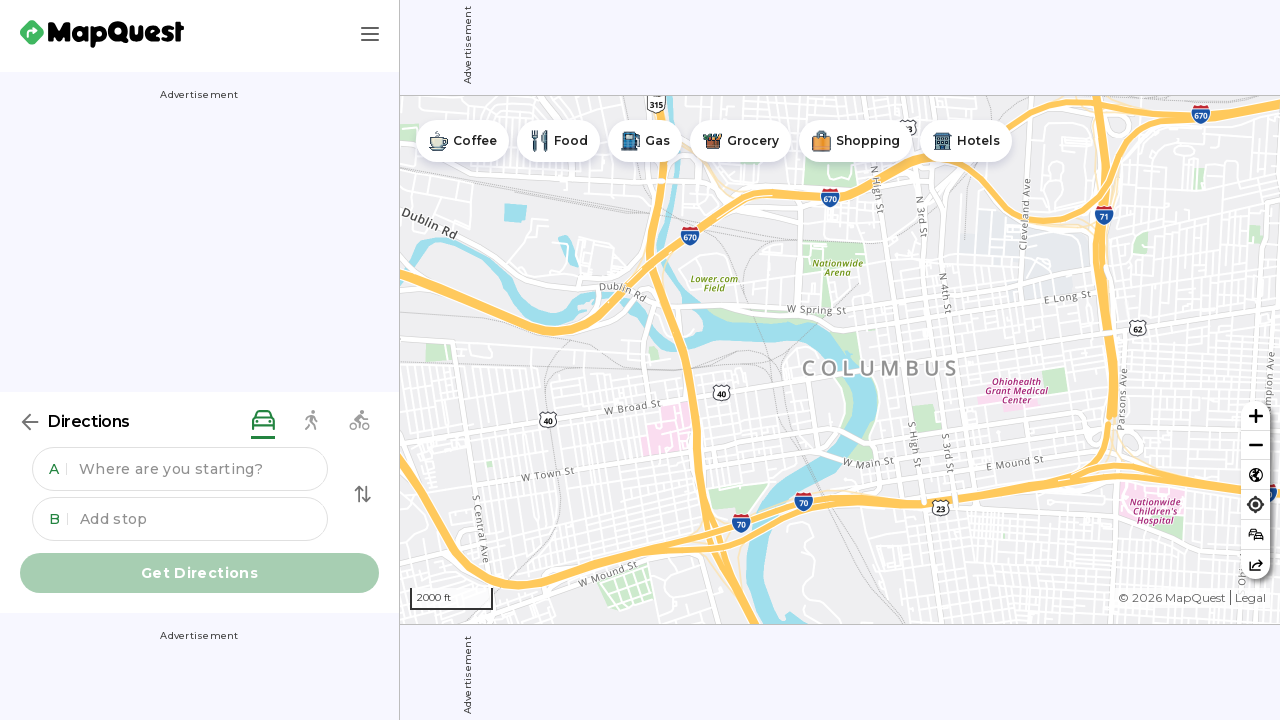

Entered starting address: 1600 Pennsylvania Avenue NW, Washington, DC on #location-A
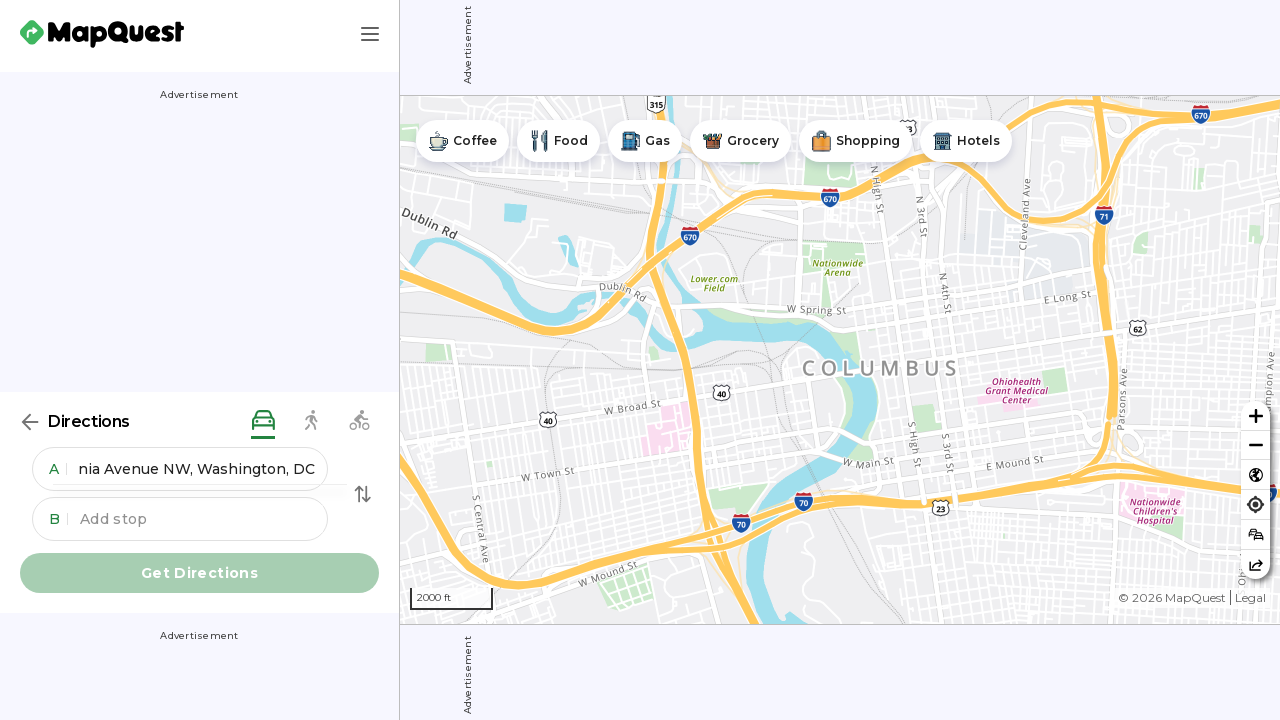

Waited for autocomplete suggestions to appear
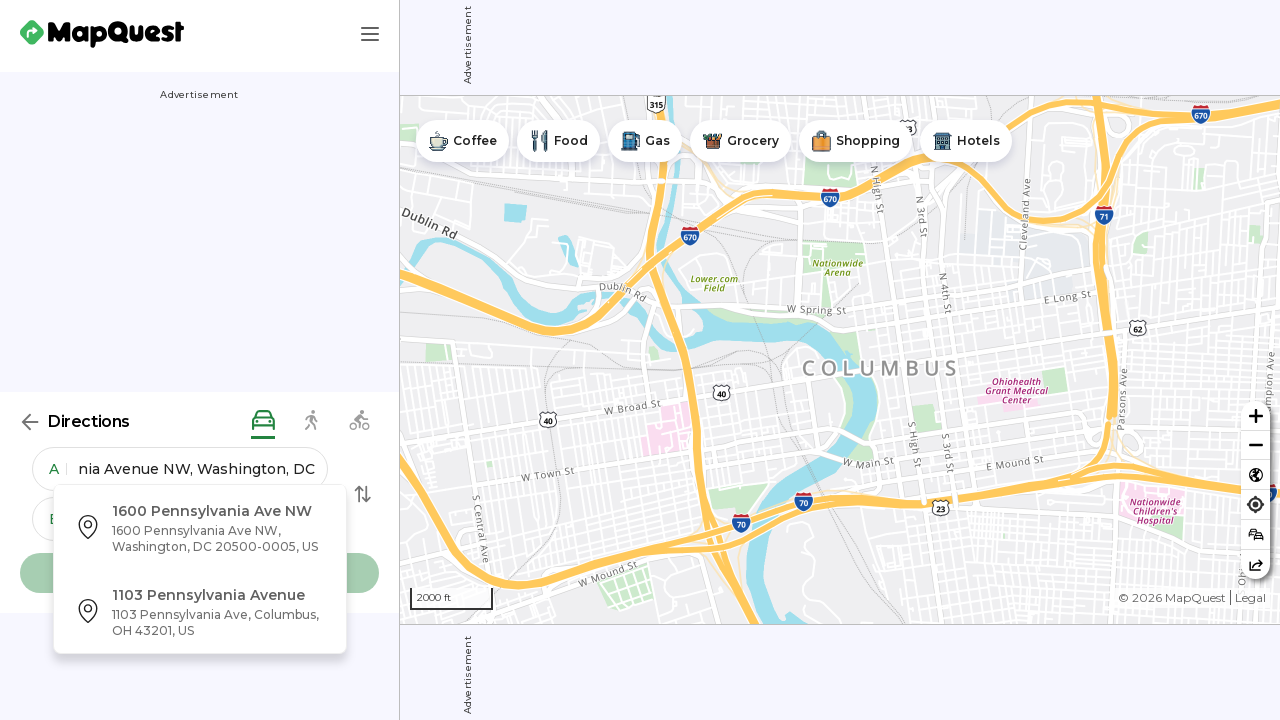

Pressed Enter to confirm starting location on #location-A
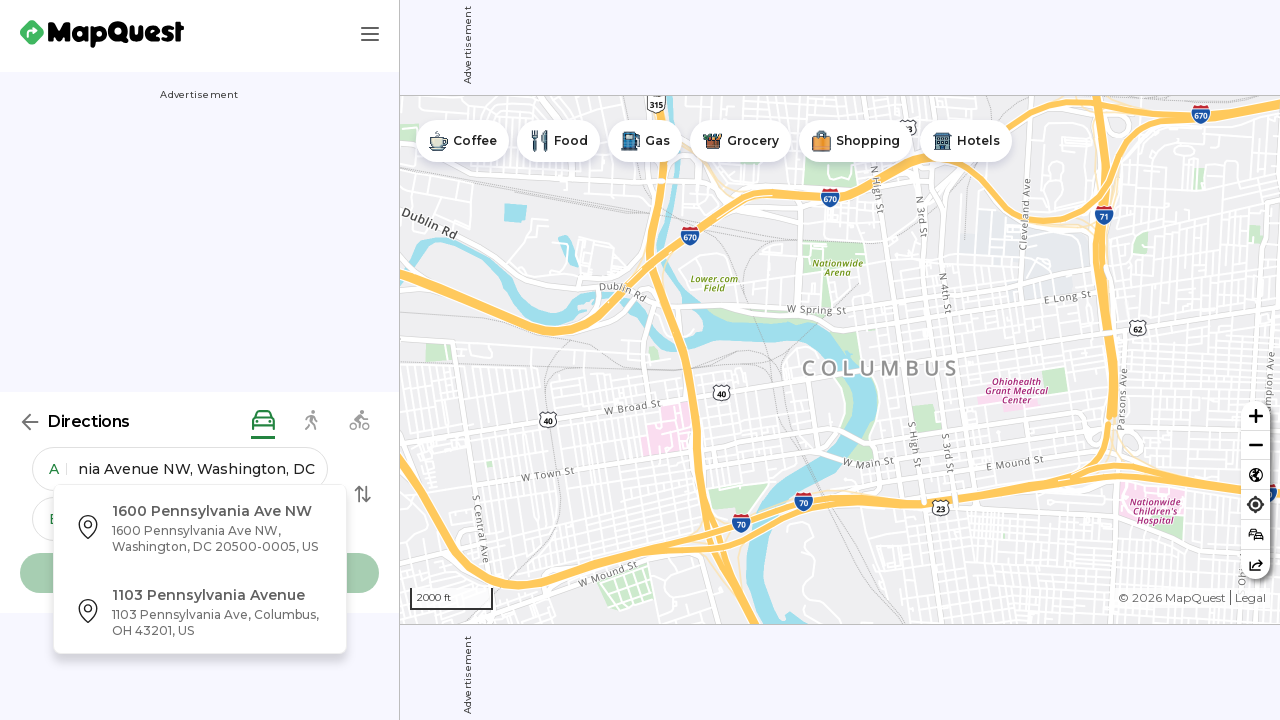

Entered destination address: 350 5th Avenue, New York, NY on #location-B
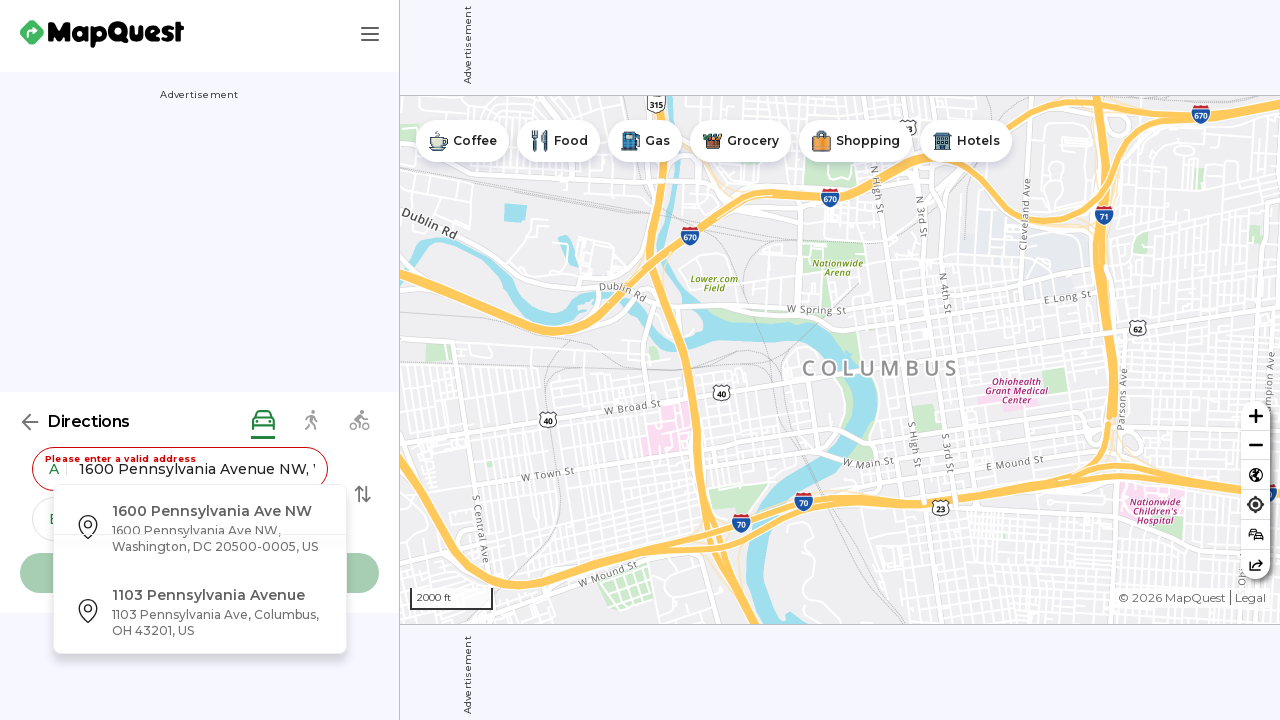

Waited for destination autocomplete suggestions to appear
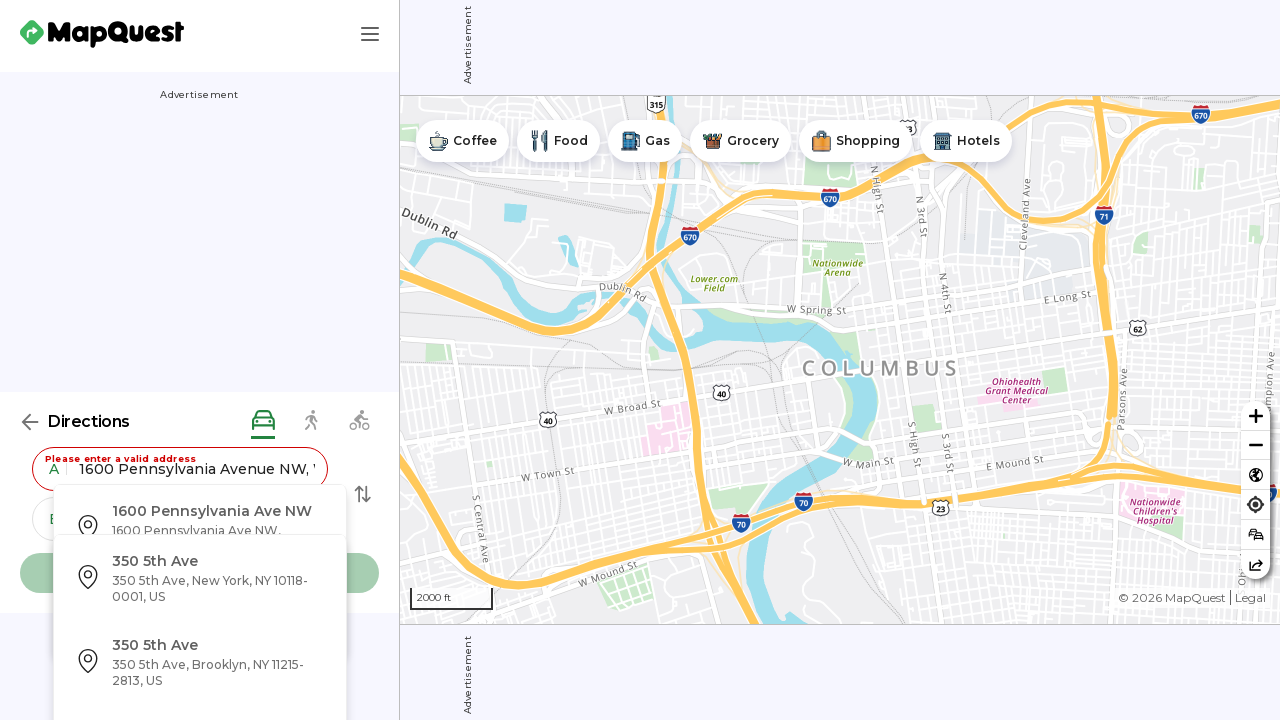

Pressed Enter to confirm destination location on #location-B
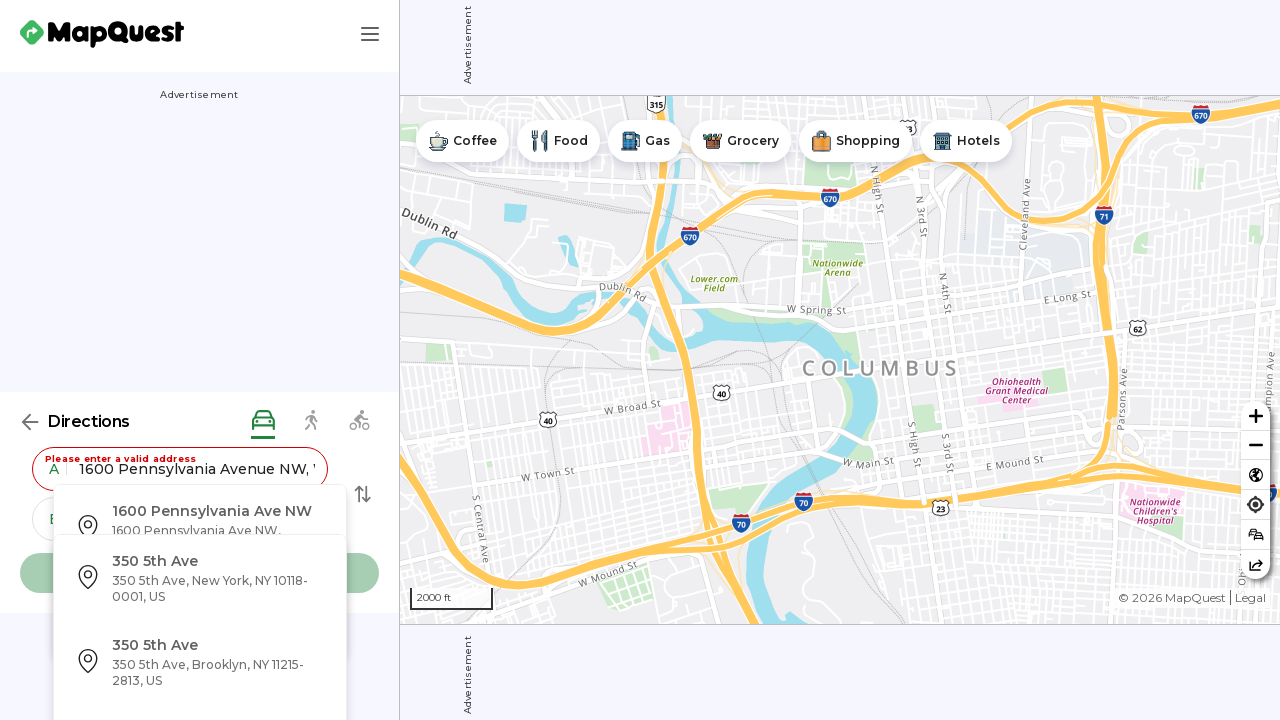

Waited for route results to load
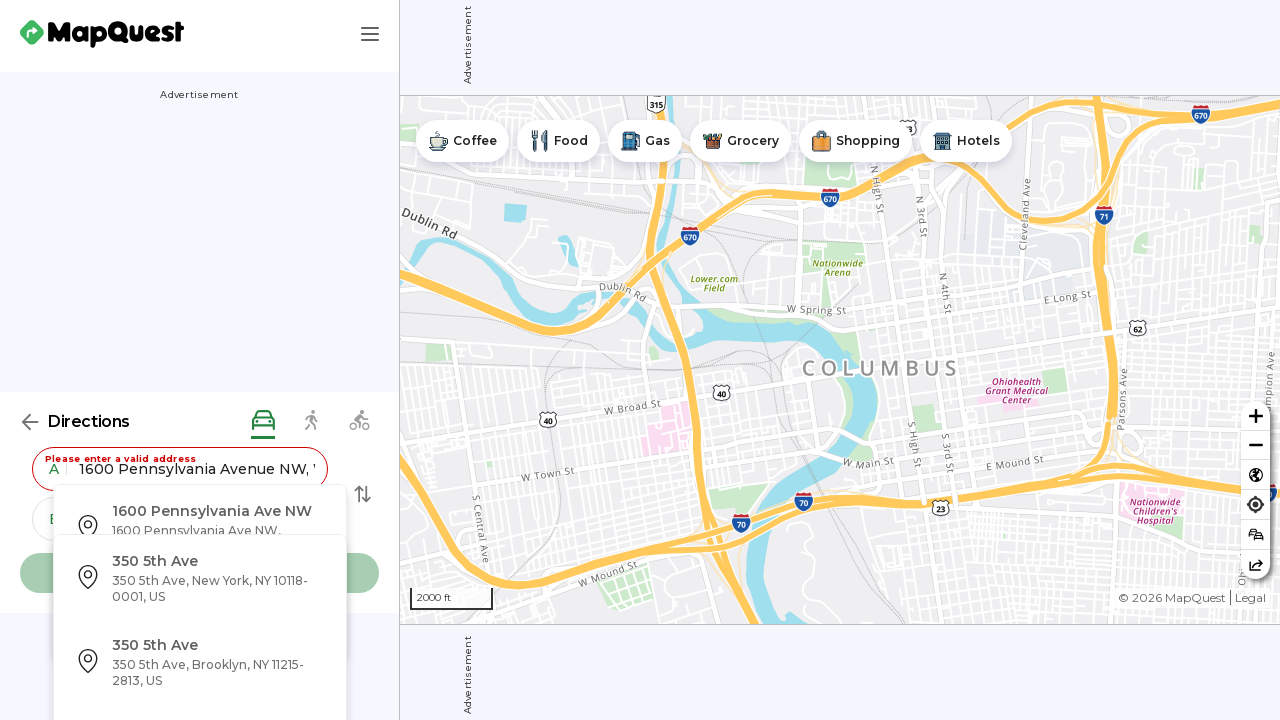

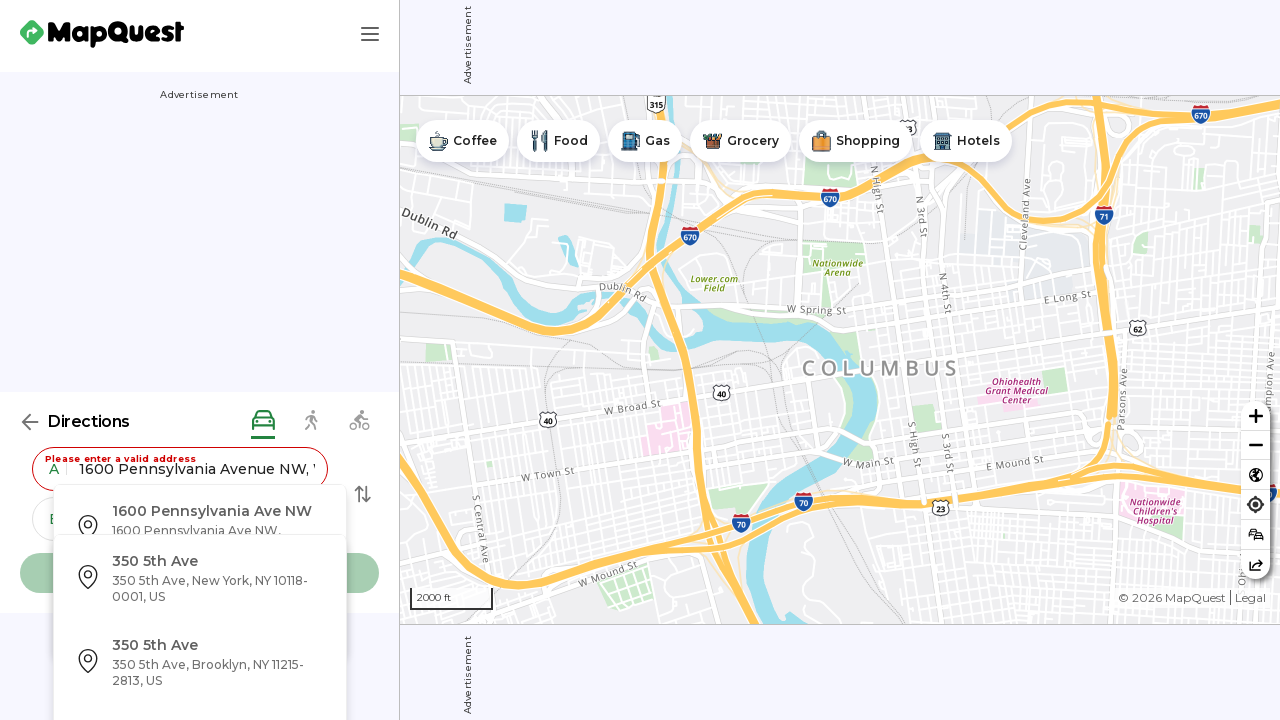